Navigates to the Links page on LeafGround by clicking menu items

Starting URL: https://www.leafground.com/

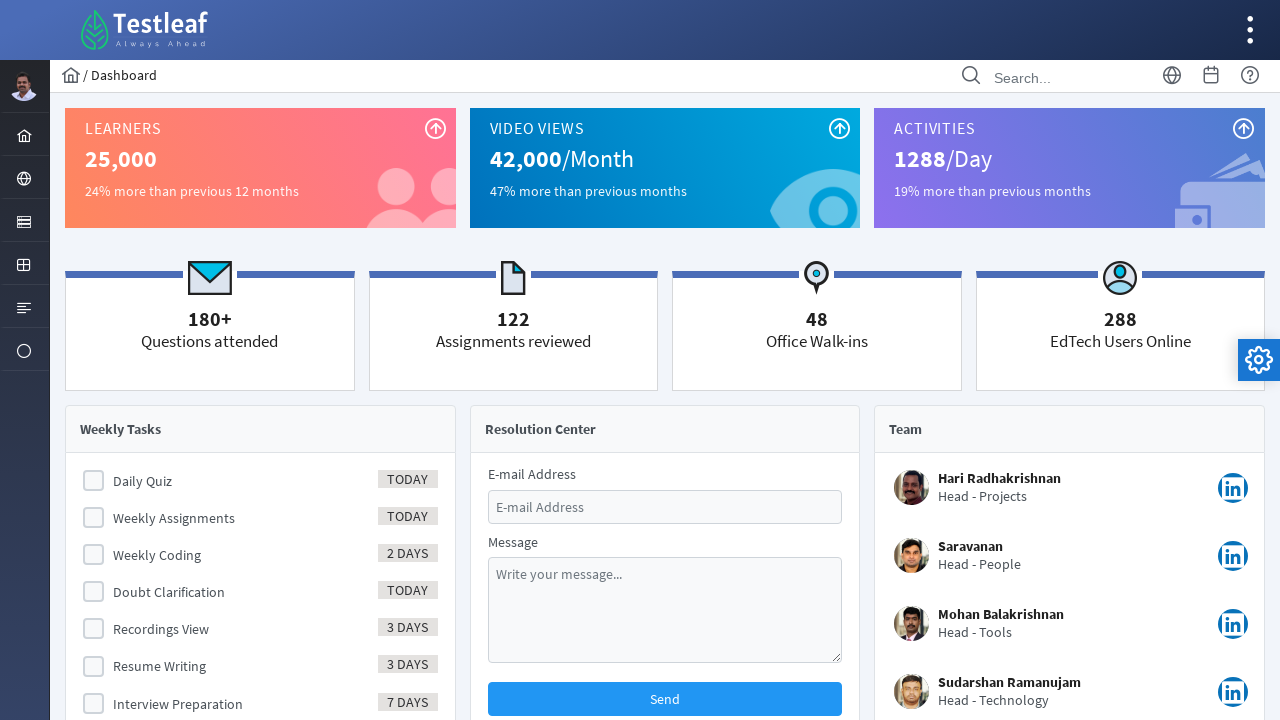

Clicked on the menu element at (24, 220) on #menuform\:j_idt40
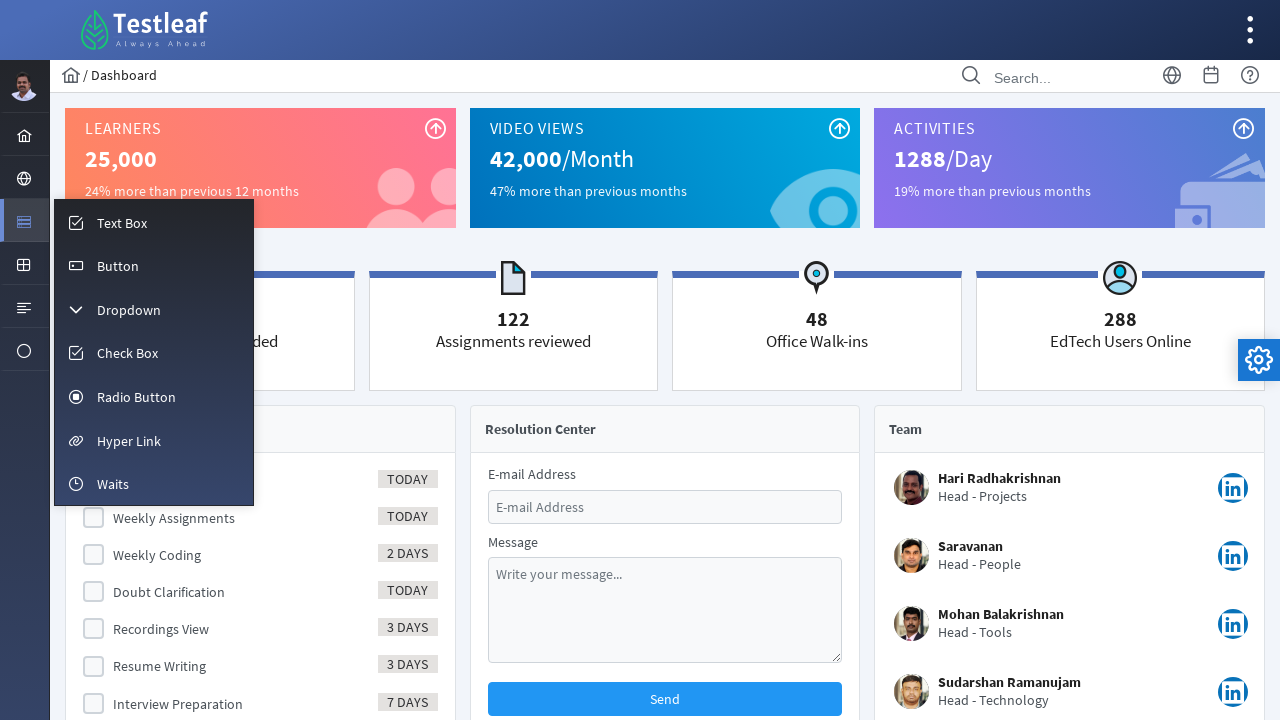

Clicked on the Links menu item to navigate to dashboard at (154, 440) on #menuform\:m_link
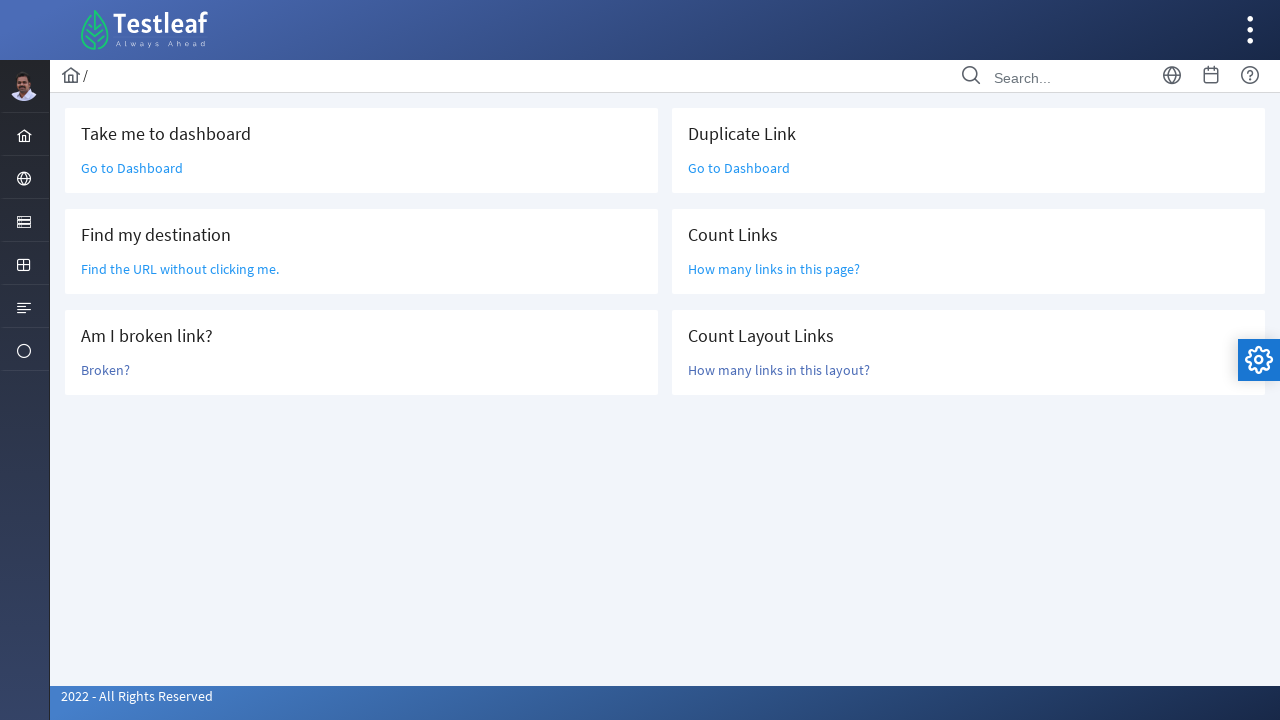

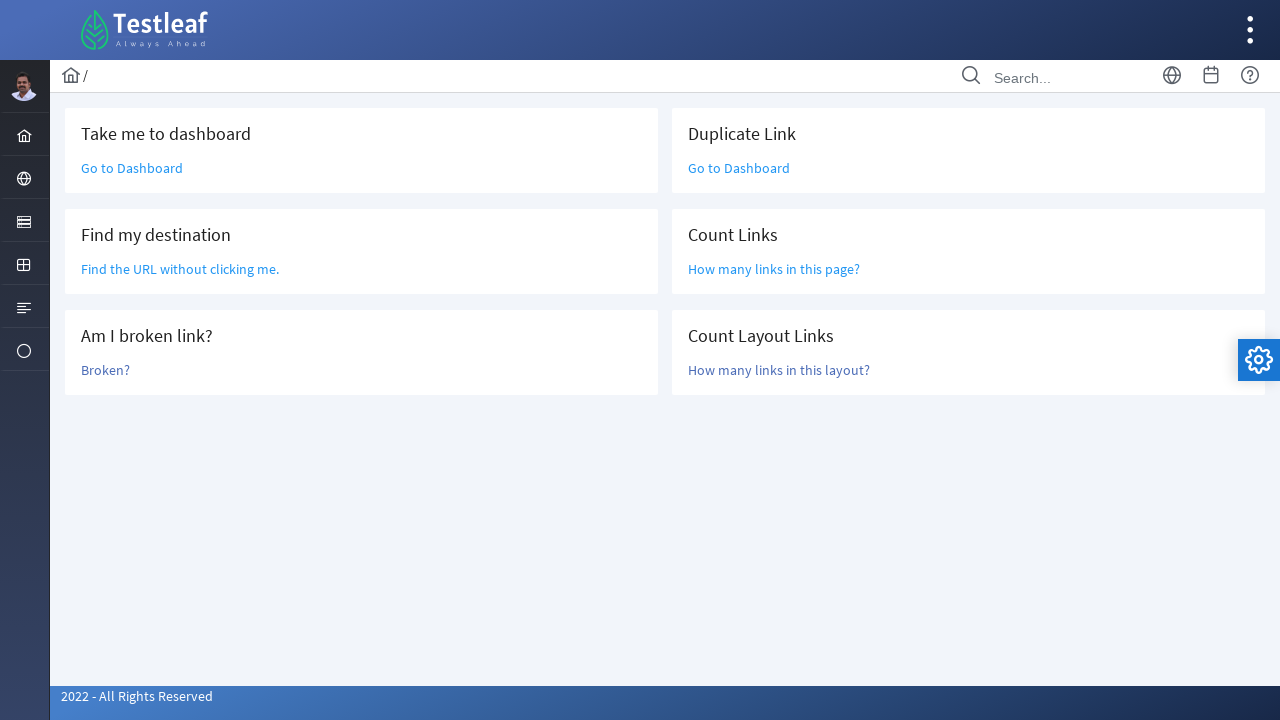